Tests a todo list application by adding items, marking them as done, highlighting, deleting, and filtering tasks through different views

Starting URL: https://todo-react-q5jffr7s6-v4ljoks-projects.vercel.app/

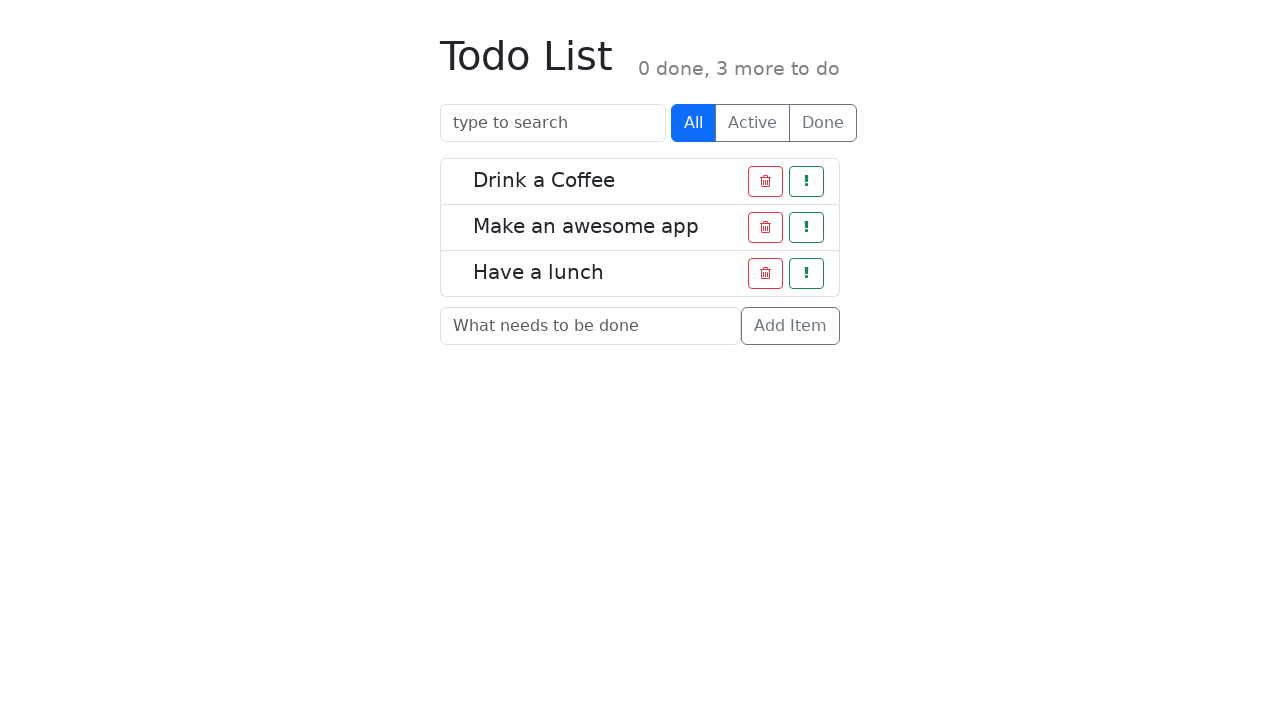

Filled todo input field with 'Task' on //input[contains(@placeholder, "What needs to be done")]
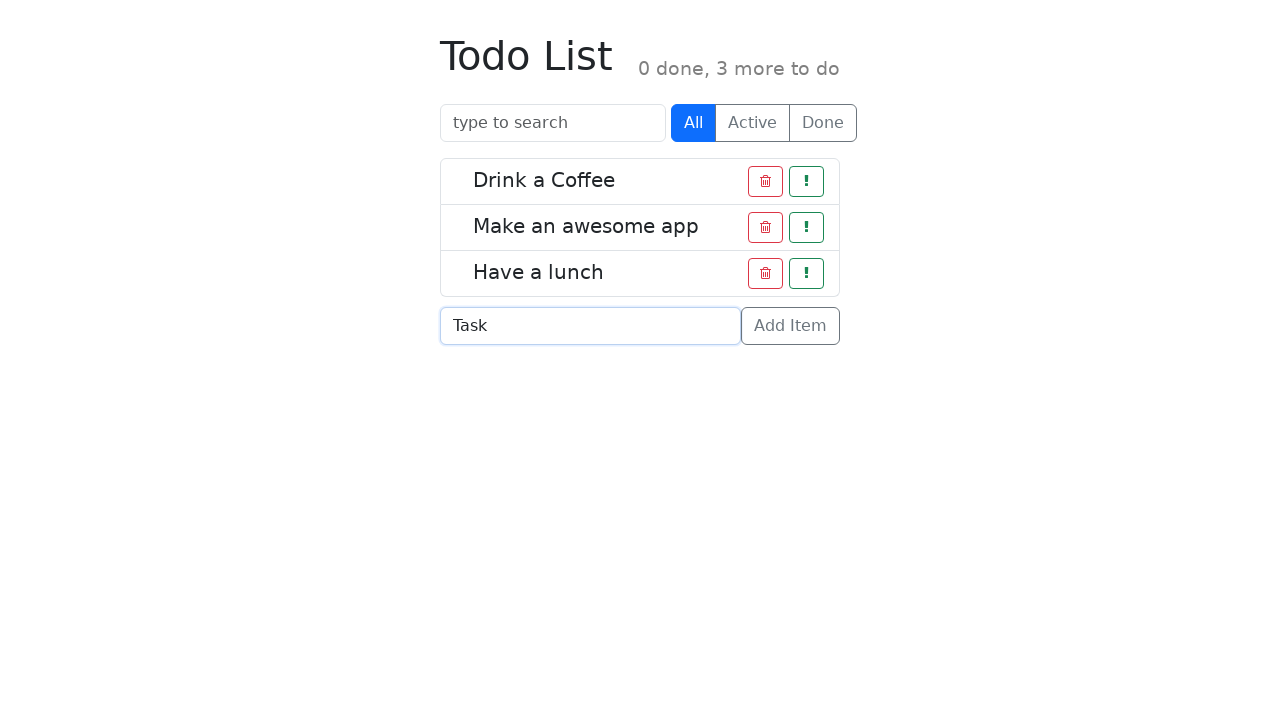

Clicked add button to create new todo item at (790, 326) on .btn-outline-secondary >> nth=2
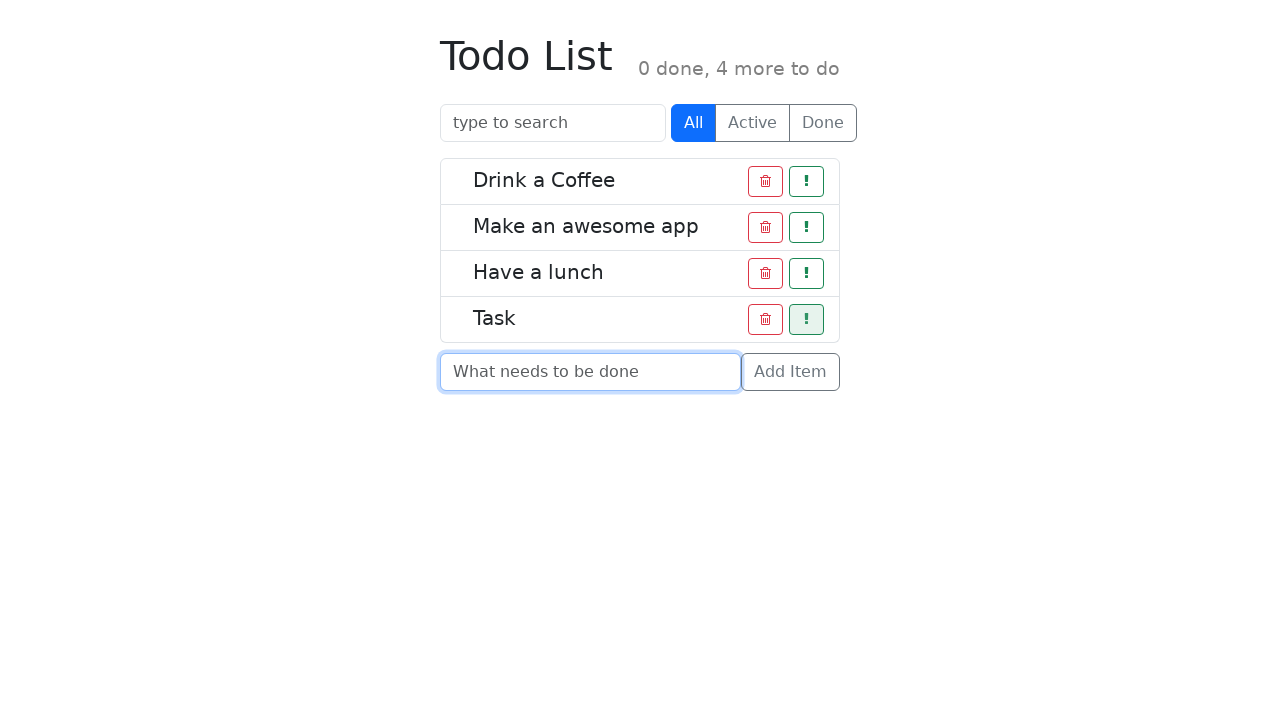

Clicked highlight button to mark item as important at (806, 182) on .btn-outline-success
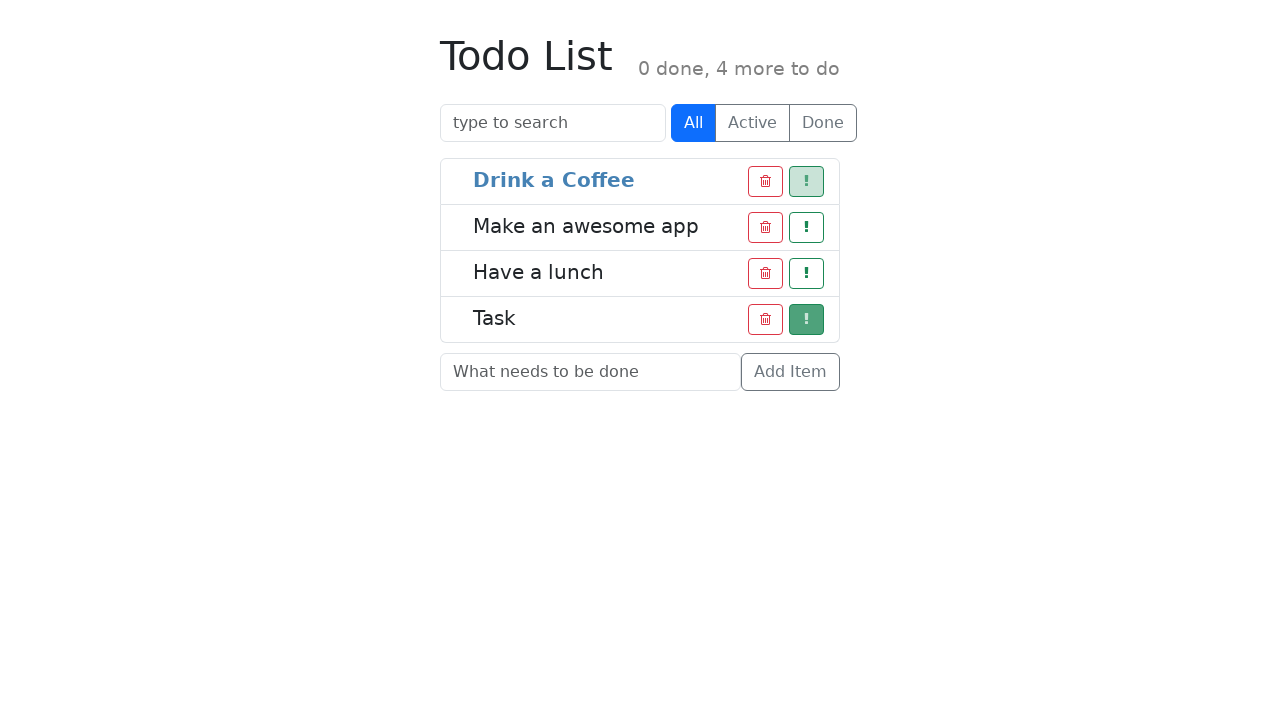

Clicked on 'Have a lunch' task to mark it as done at (538, 272) on xpath=//*[contains(text(), "Have a lunch")]
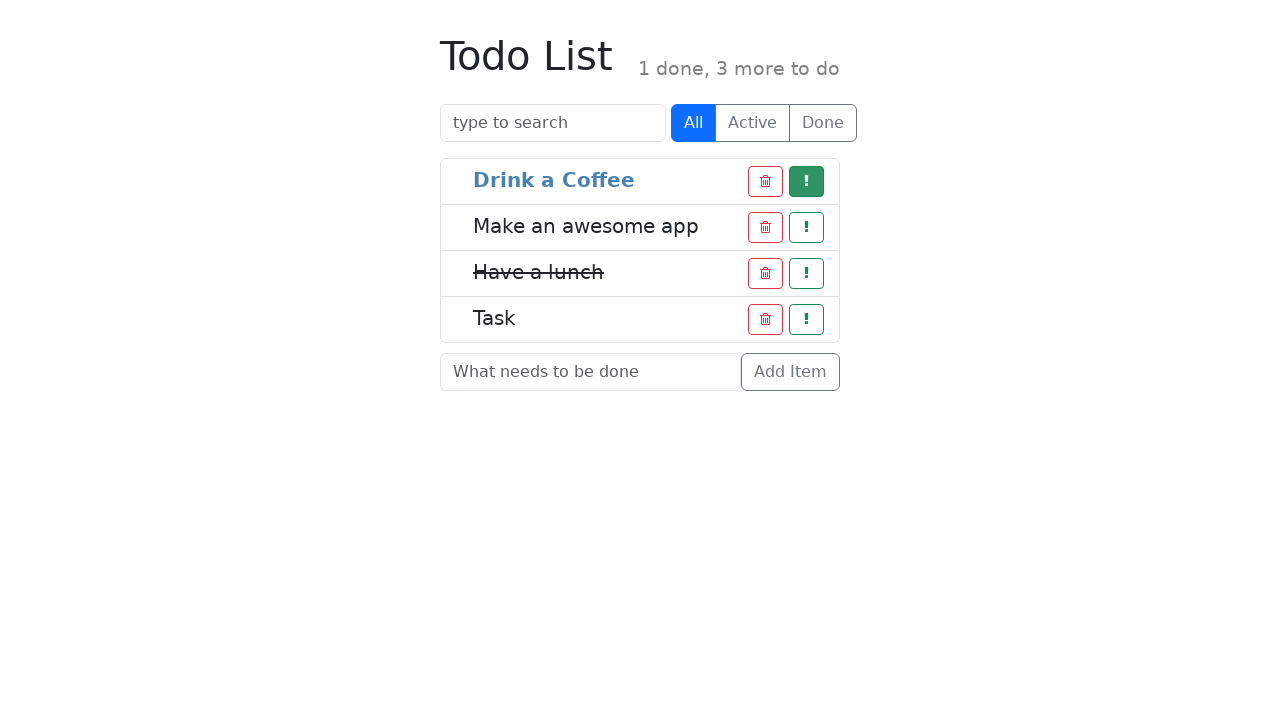

Clicked delete button to remove a todo item at (766, 228) on .btn-outline-danger >> nth=1
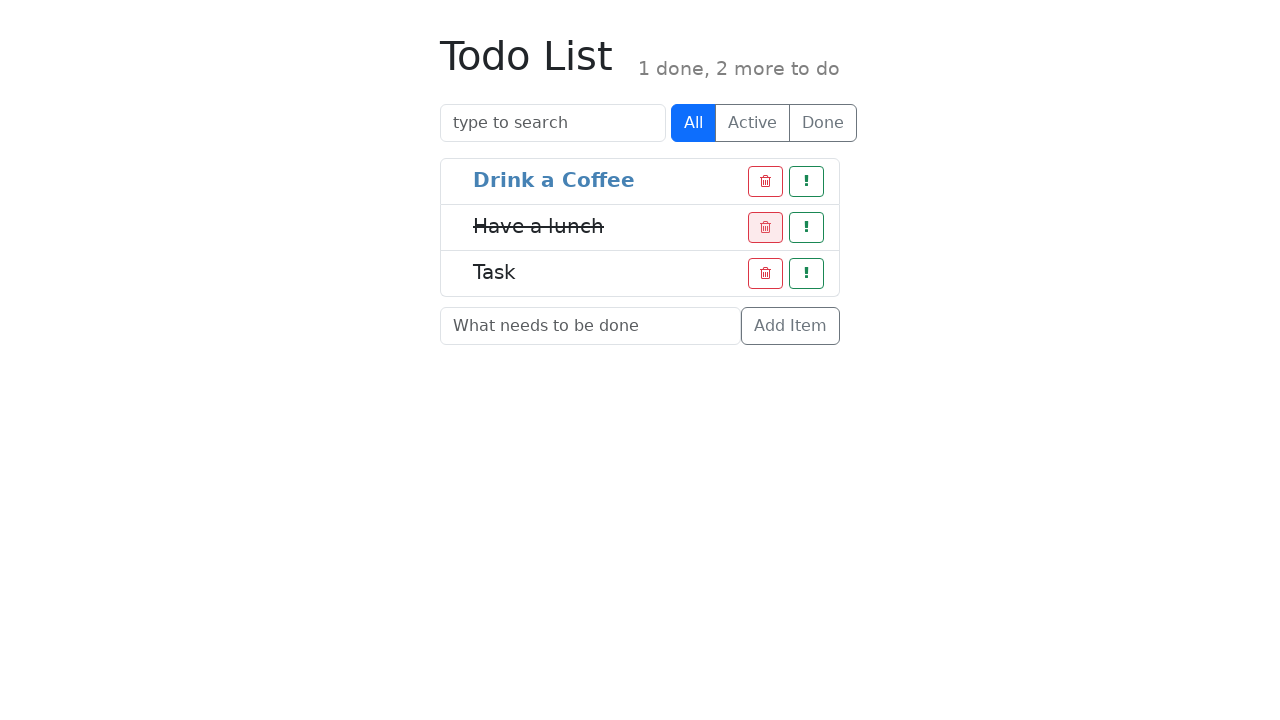

Filtered todo list to show only active items at (752, 123) on xpath=//*[contains(text(), "Active")]
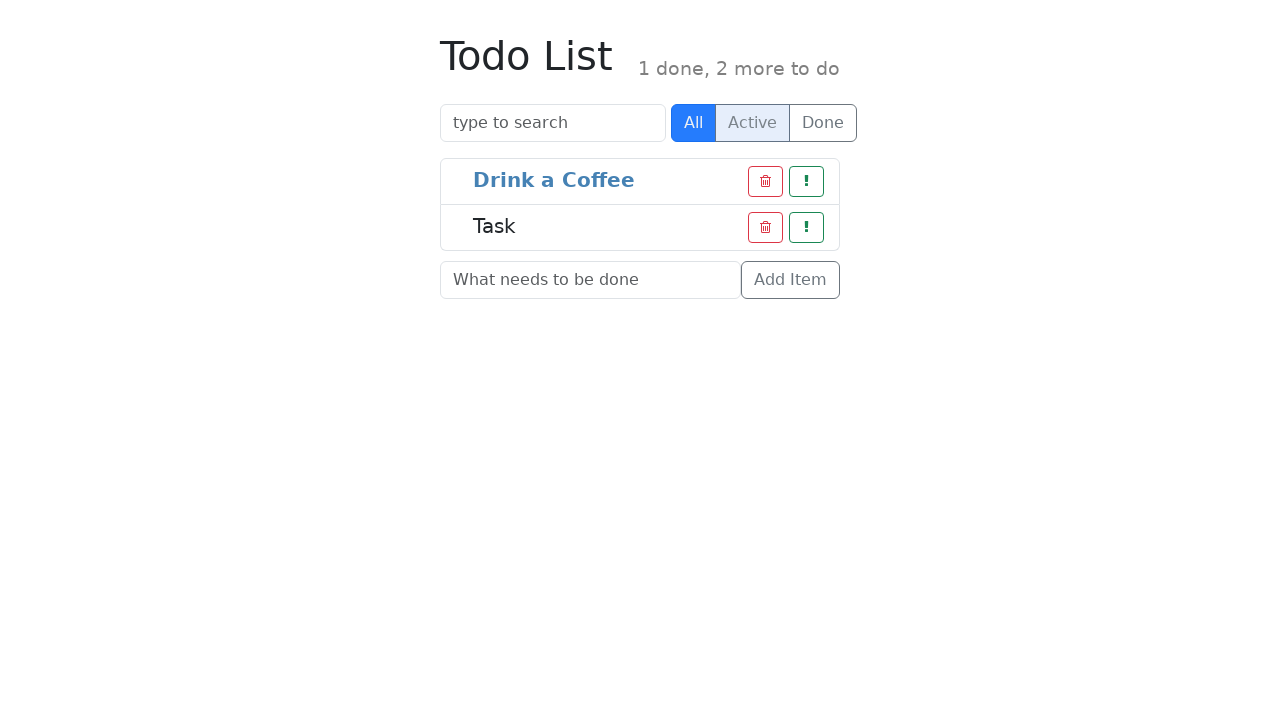

Filtered todo list to show only completed items at (823, 123) on xpath=//*[contains(text(), "Done")]
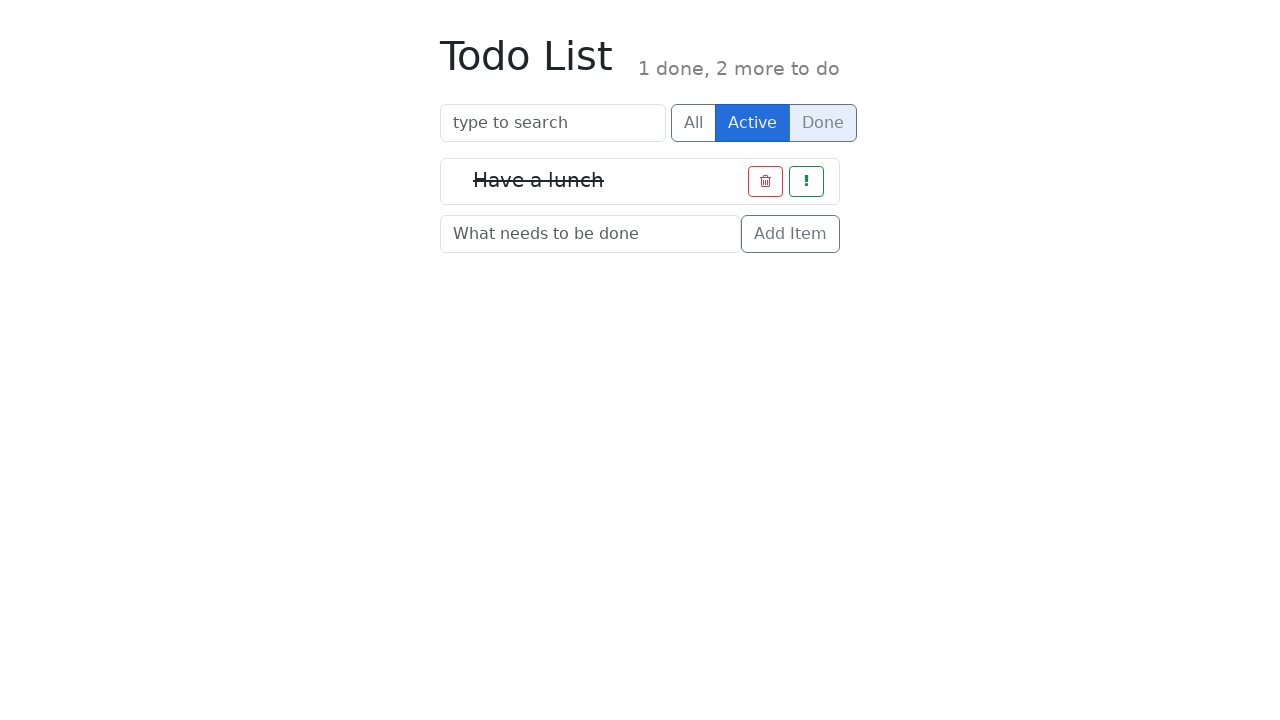

Filtered todo list to show all items at (694, 123) on xpath=//*[contains(text(), "All")]
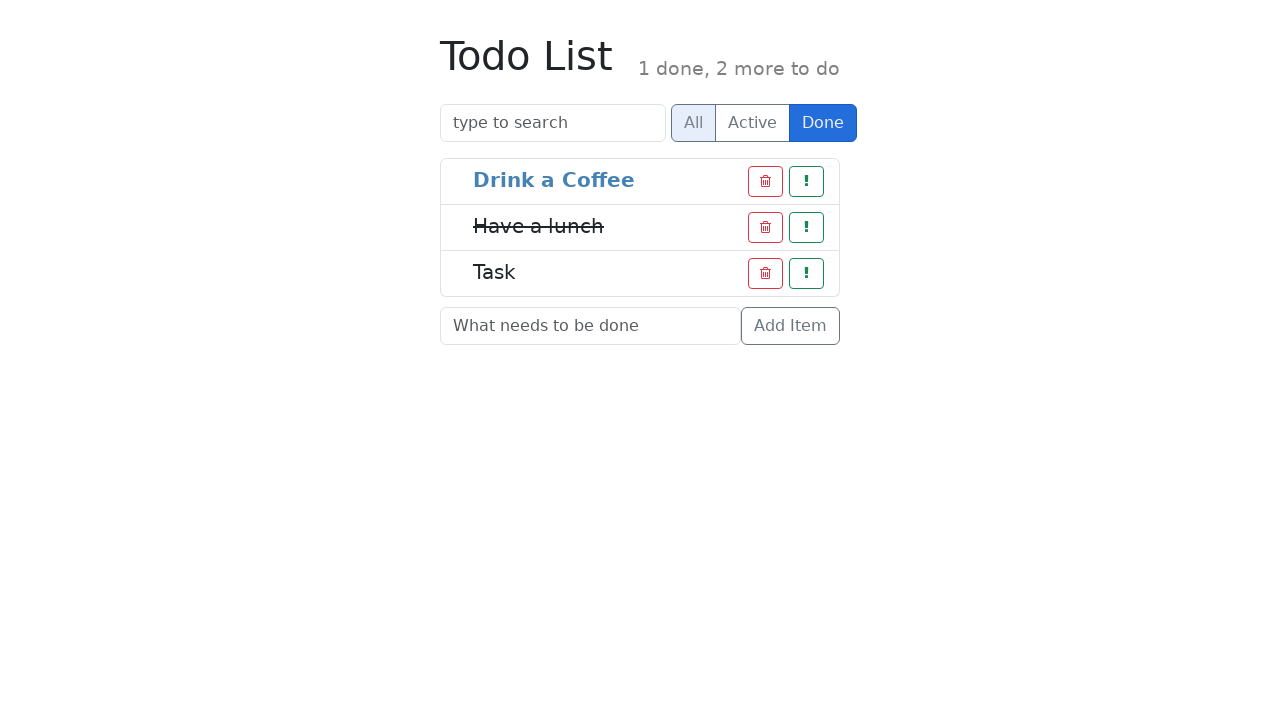

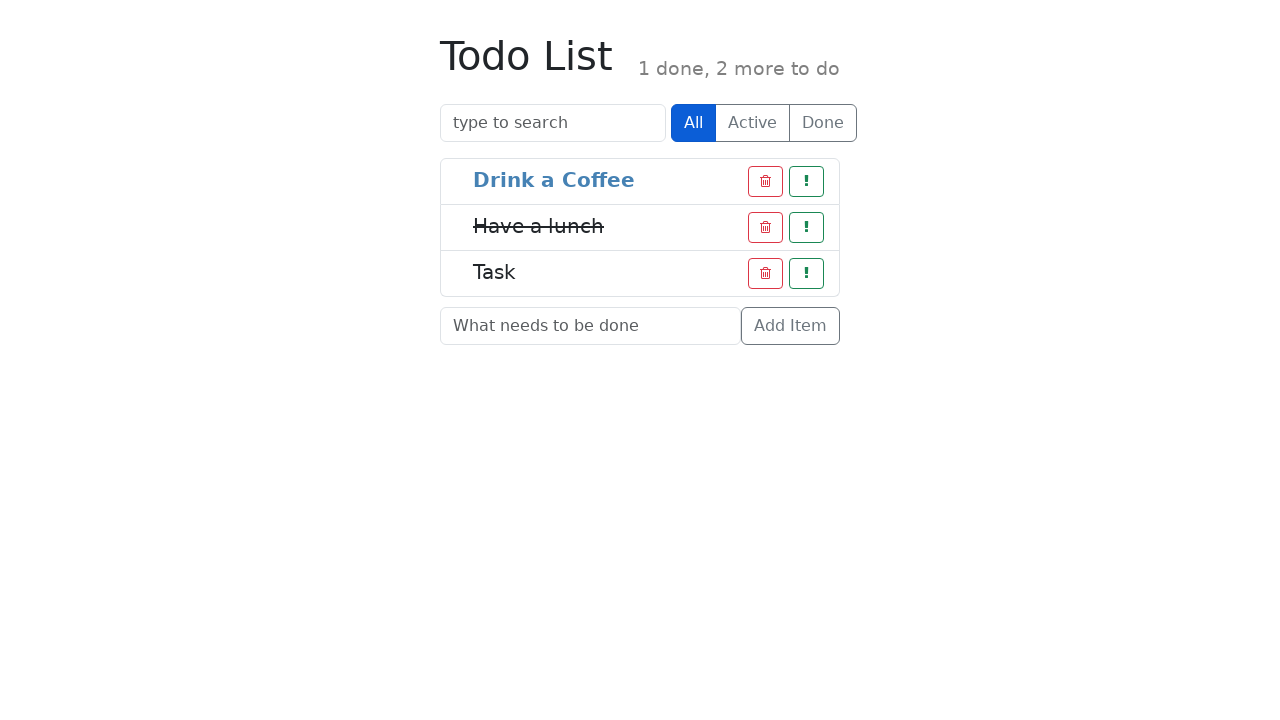